Tests window handling functionality by navigating through DemoQA site, opening a new tab, verifying content in the new tab, and switching back to the original tab

Starting URL: https://demoqa.com/

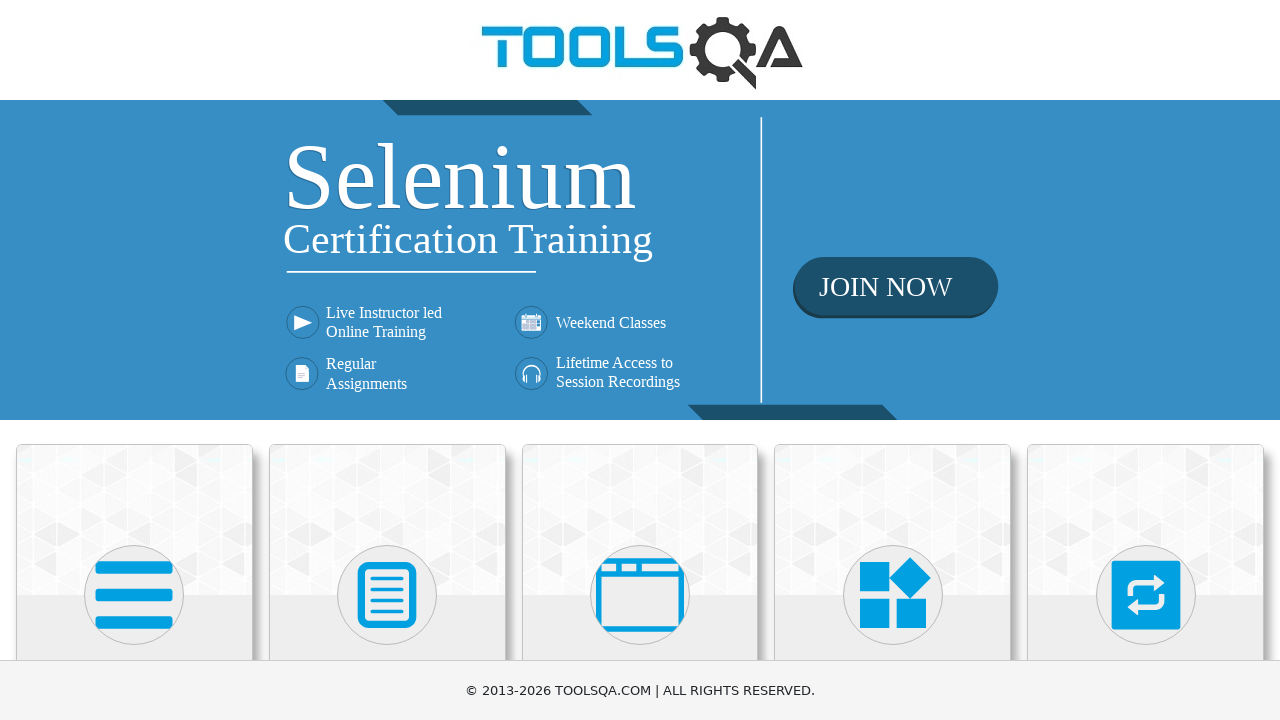

Clicked on Alerts, Frame & Windows card at (640, 520) on (//*[@class='card mt-4 top-card'])[3]
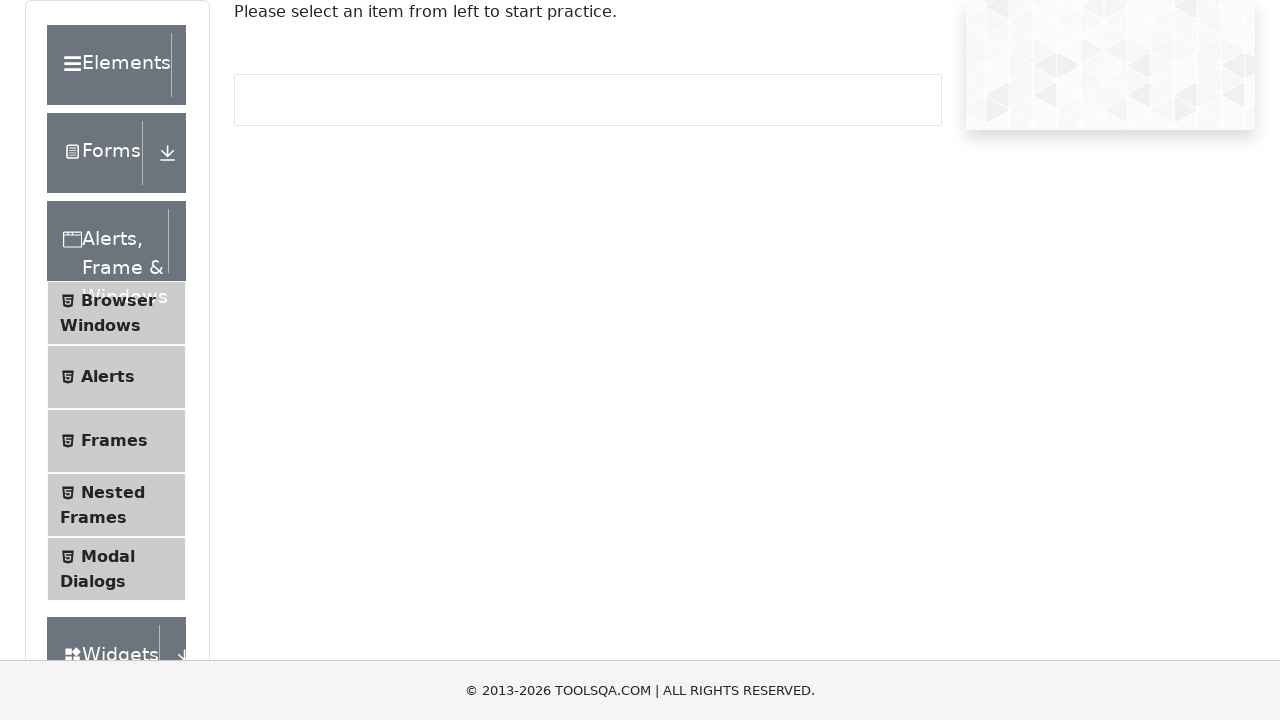

Retrieved instruction text
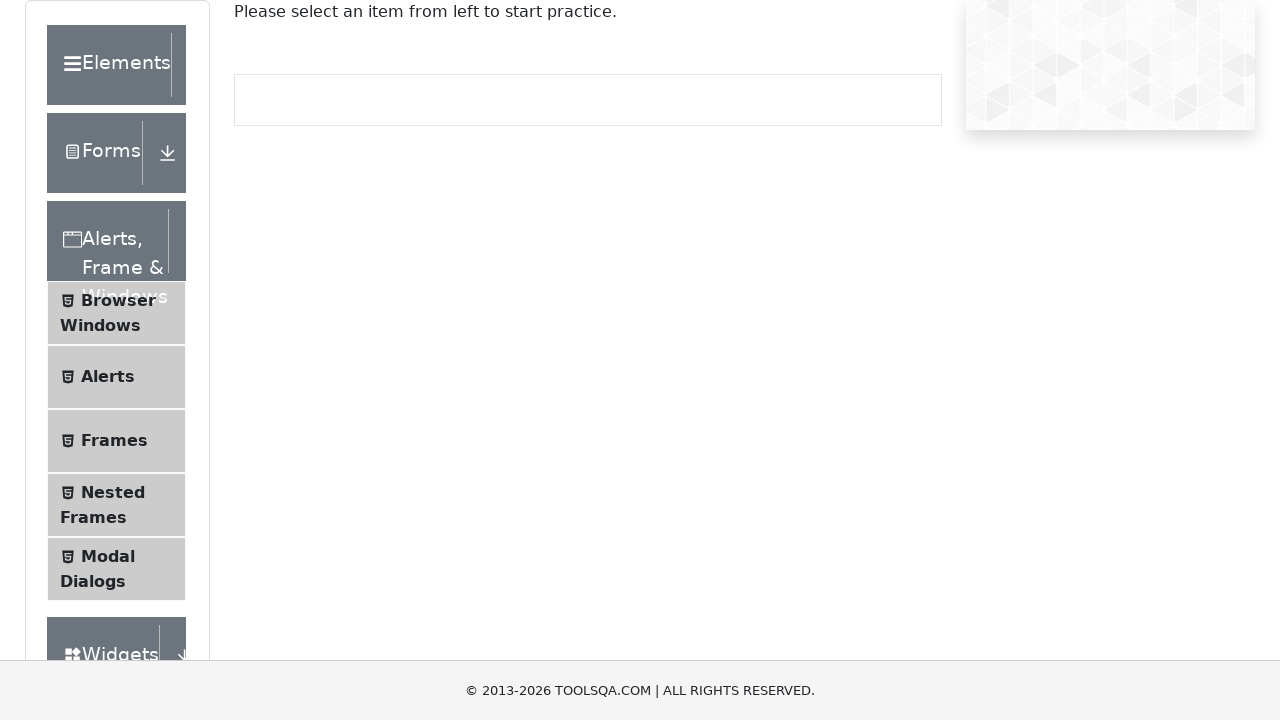

Verified instruction text matches expected value
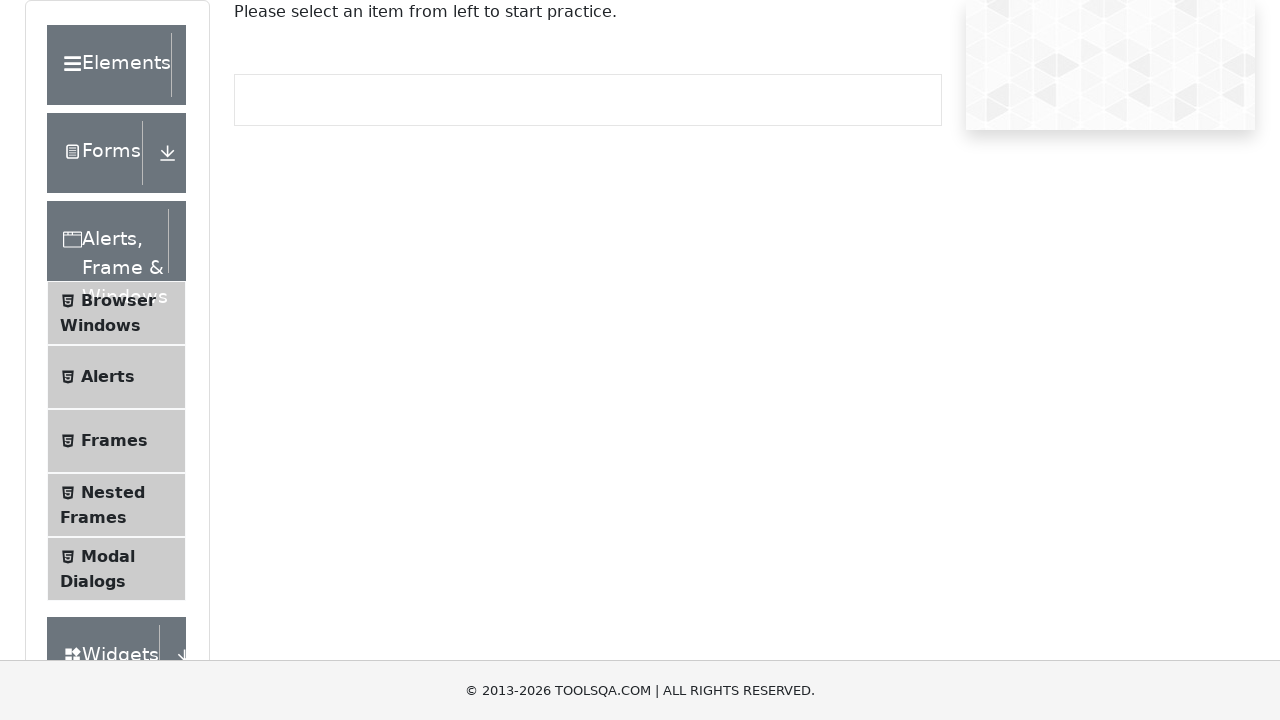

Clicked on Browser Windows menu item at (118, 300) on xpath=//*[text()='Browser Windows']
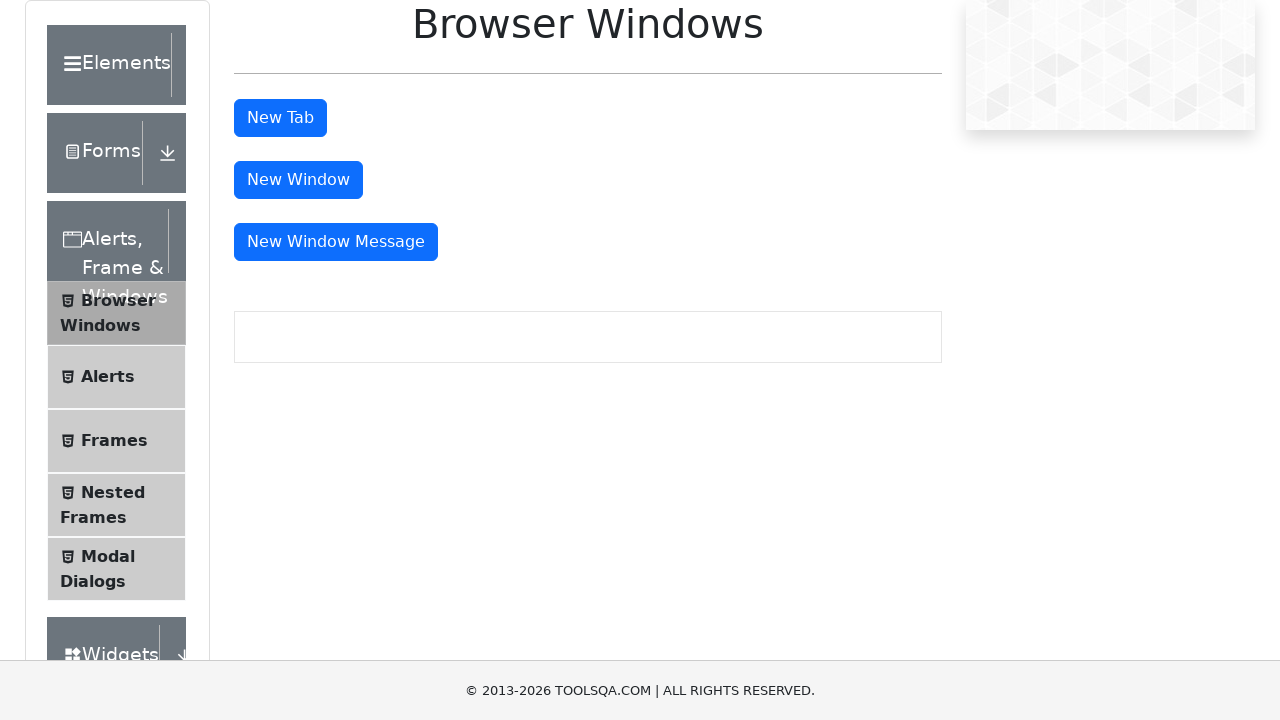

Stored reference to current page
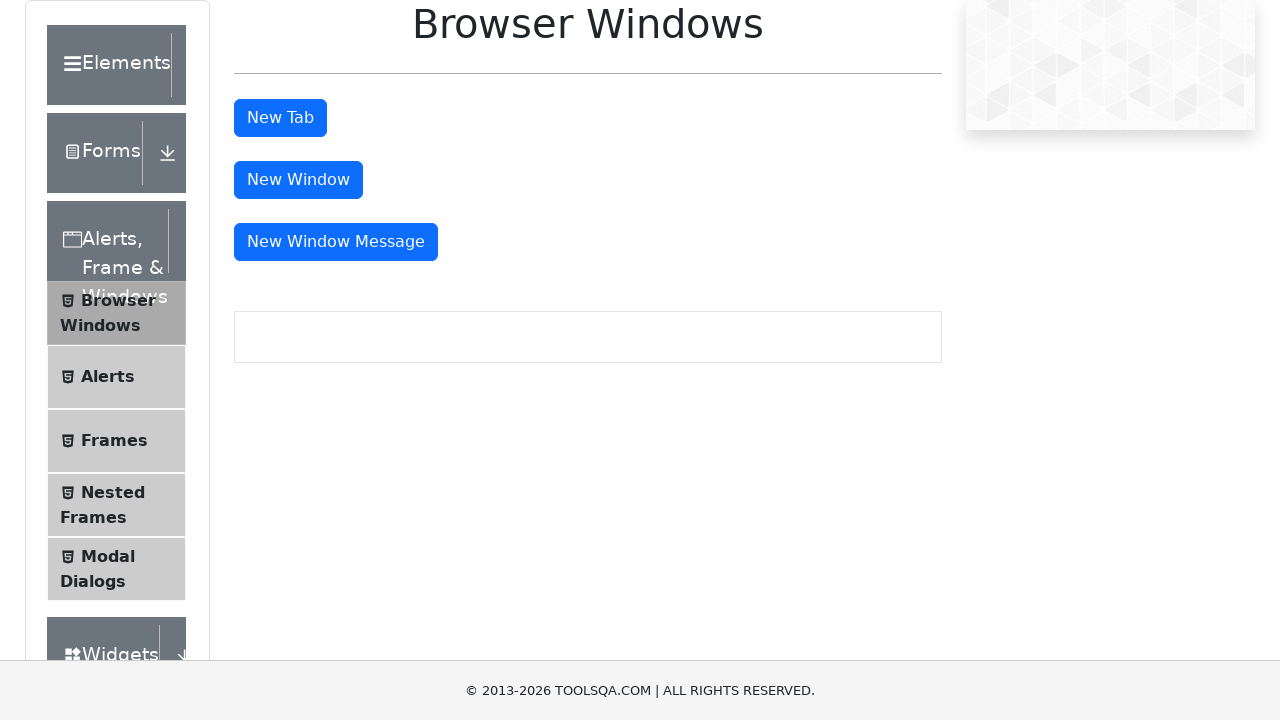

Verified New Tab button is visible
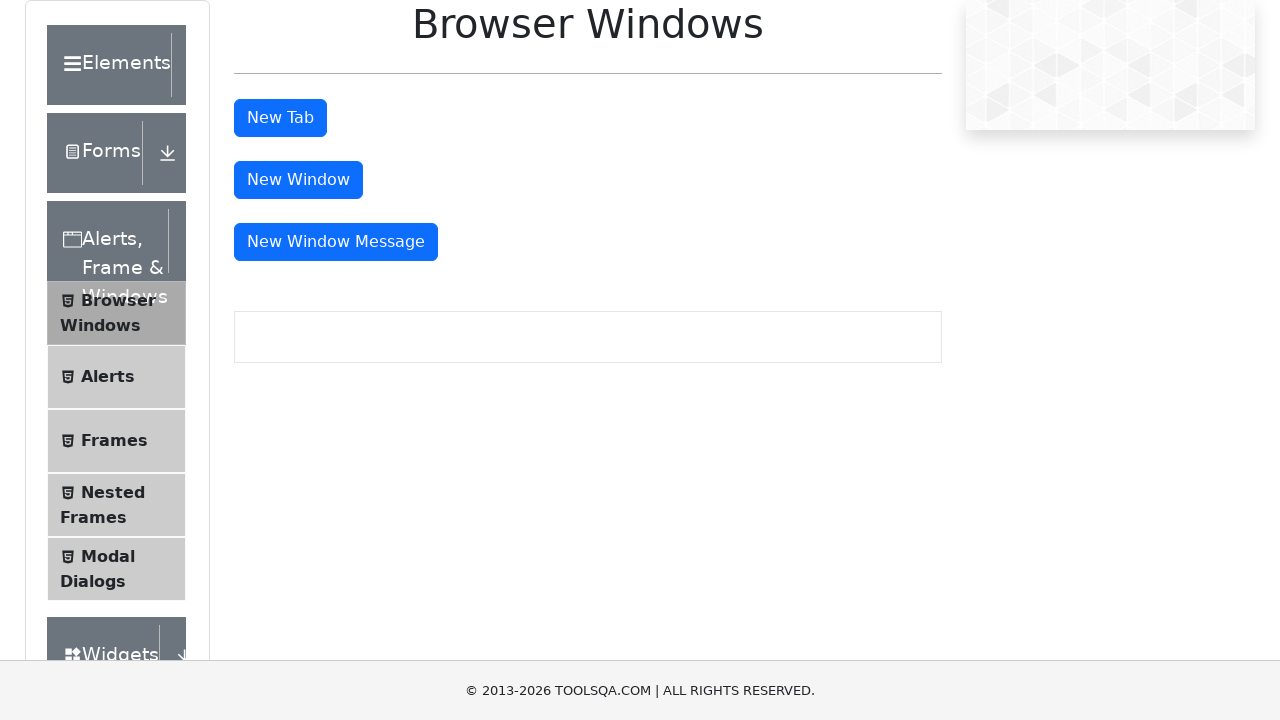

Clicked New Tab button and captured new page at (280, 118) on #tabButton
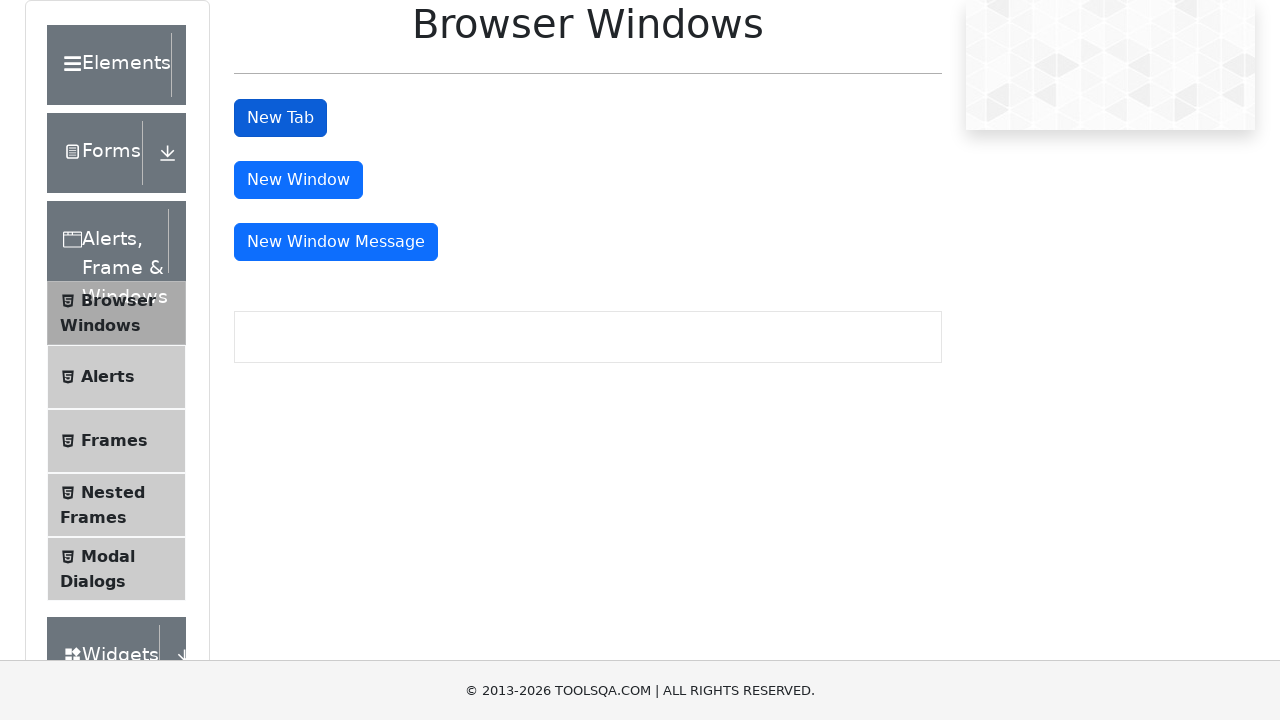

Waited for new tab to load
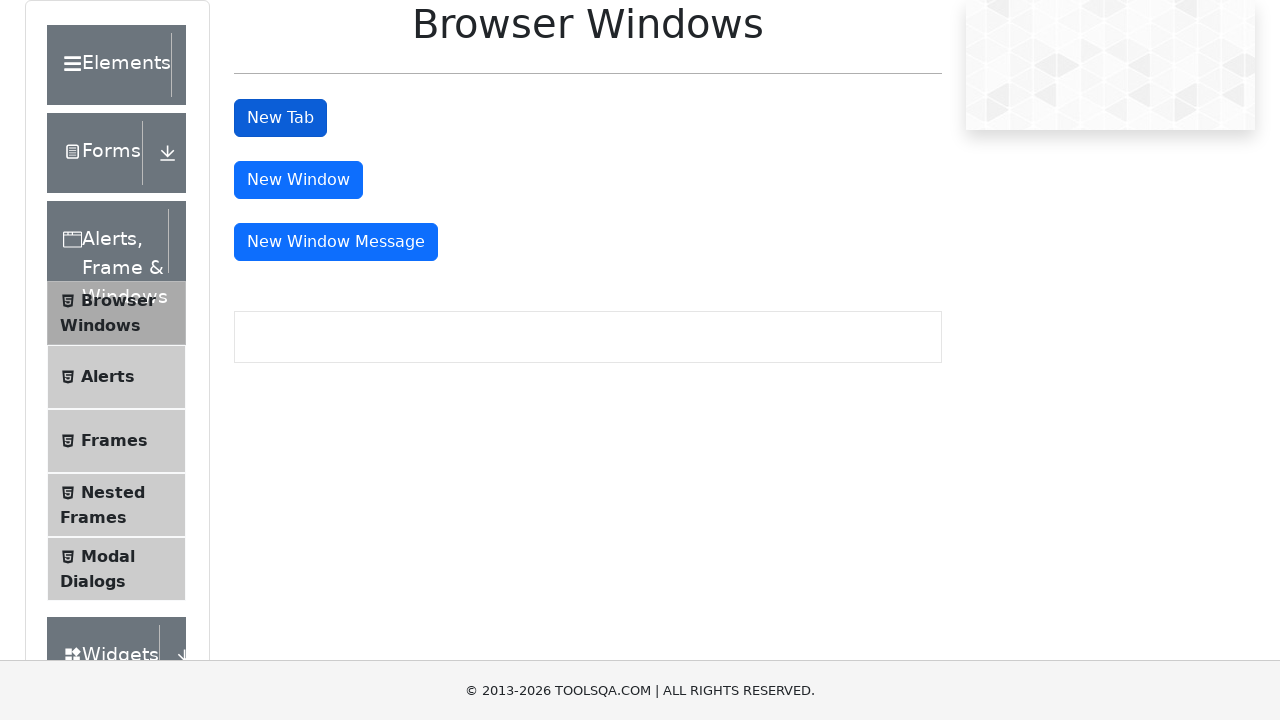

Retrieved sample heading text from new tab
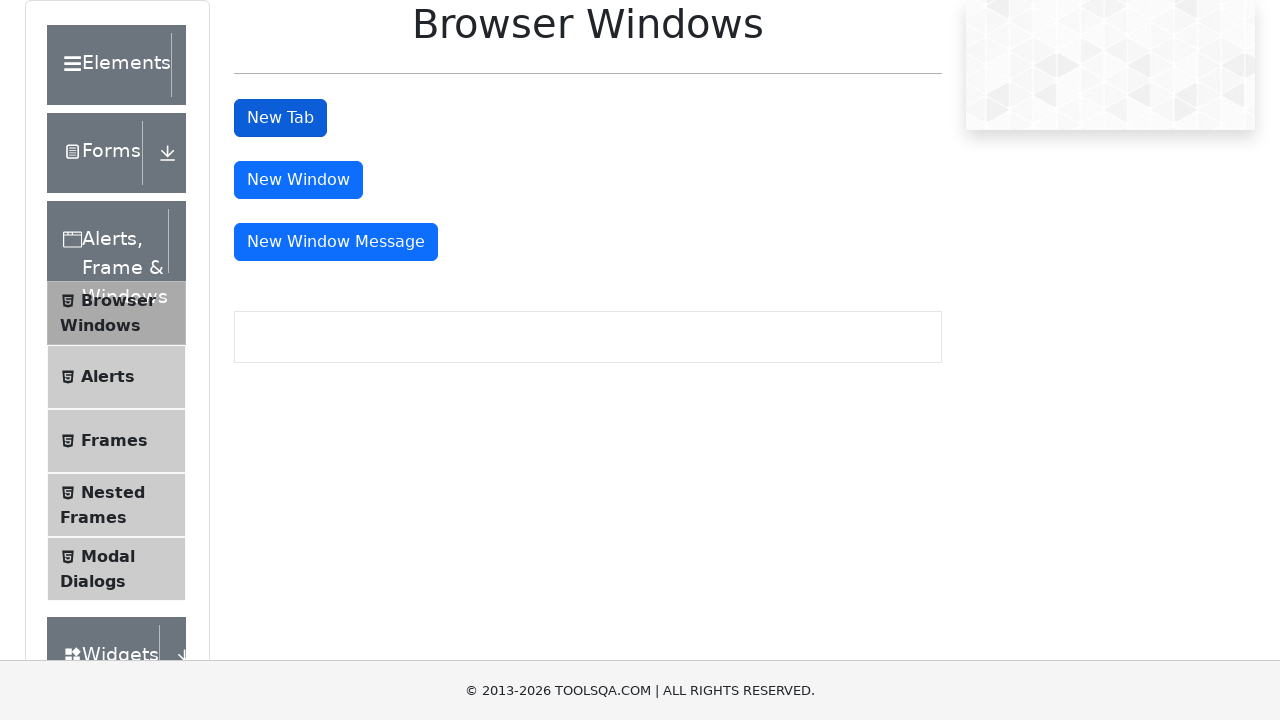

Verified sample heading text matches expected value
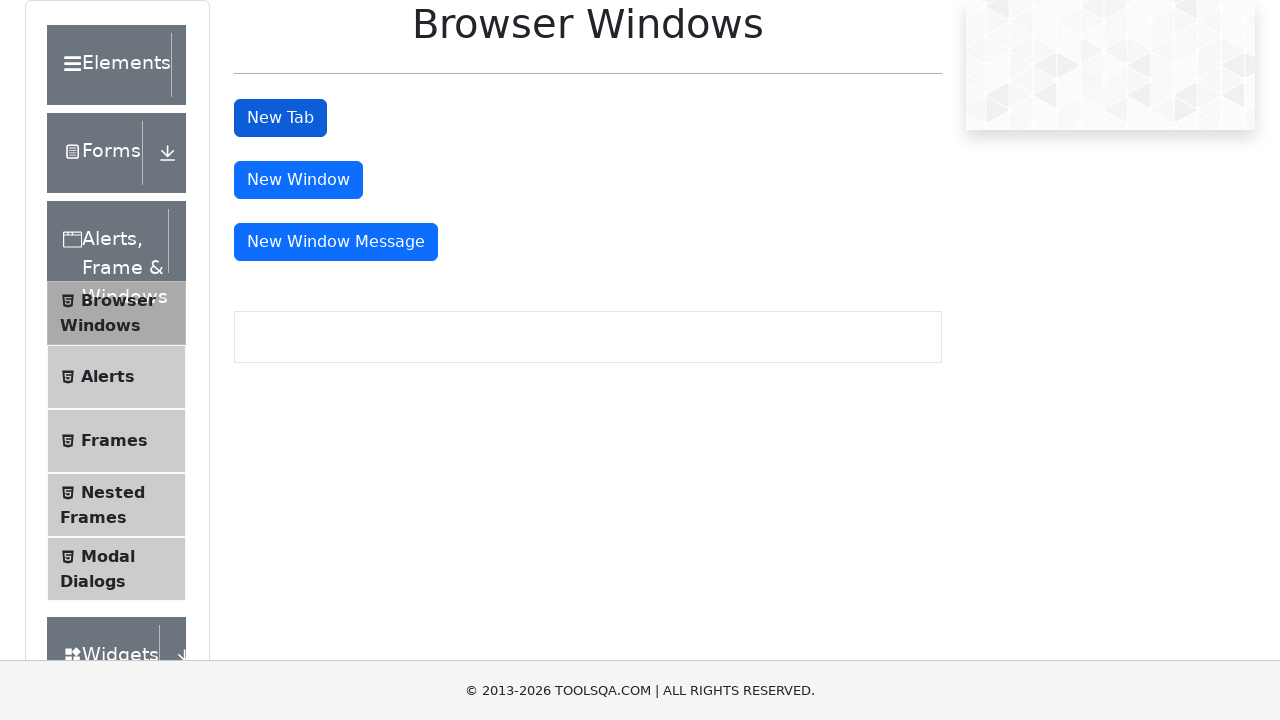

Closed the new tab
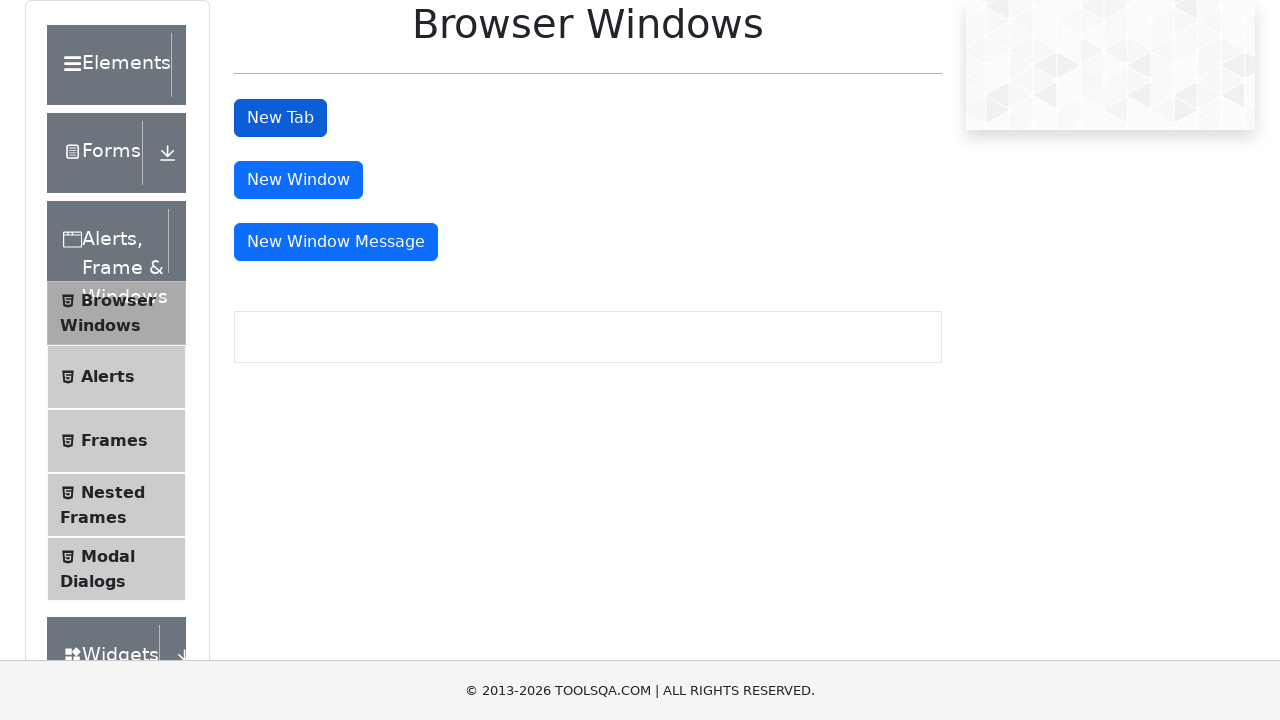

Verified New Tab button is still visible in original tab after closing new tab
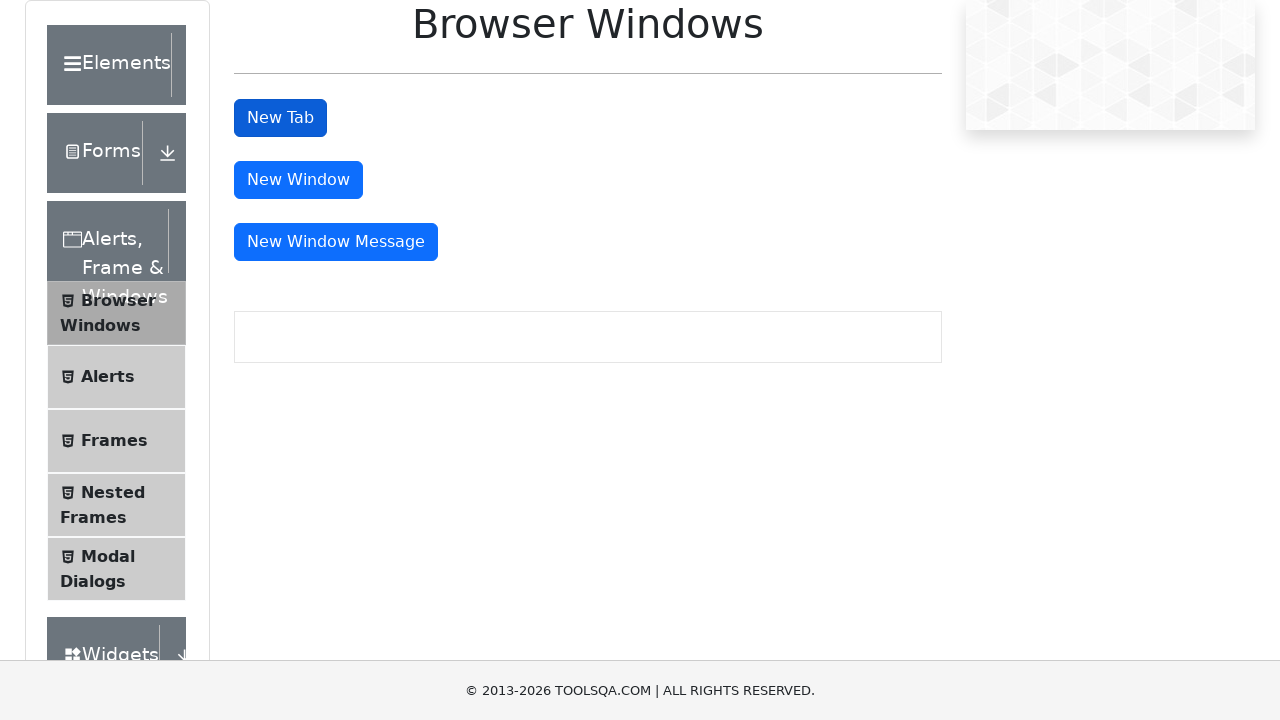

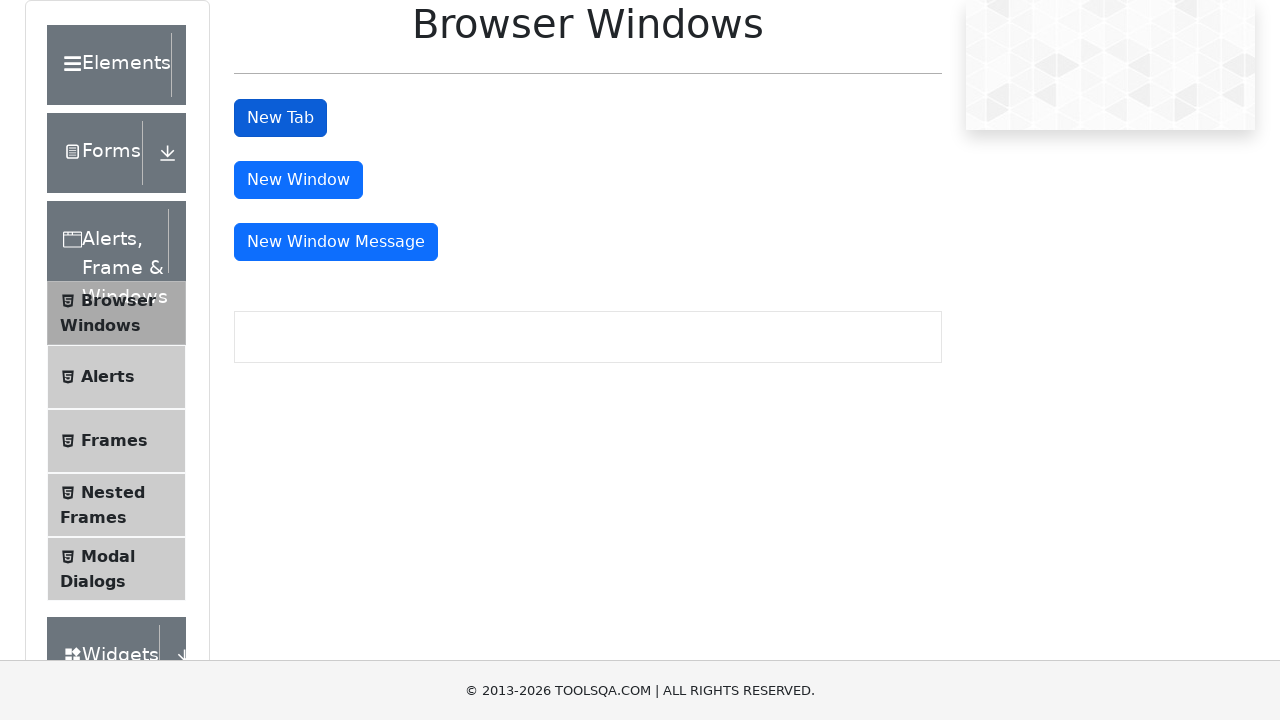